Opens the create issue dialog and verifies that the Create Issue button is disabled when no data is entered

Starting URL: https://jira.trungk18.com/project/board

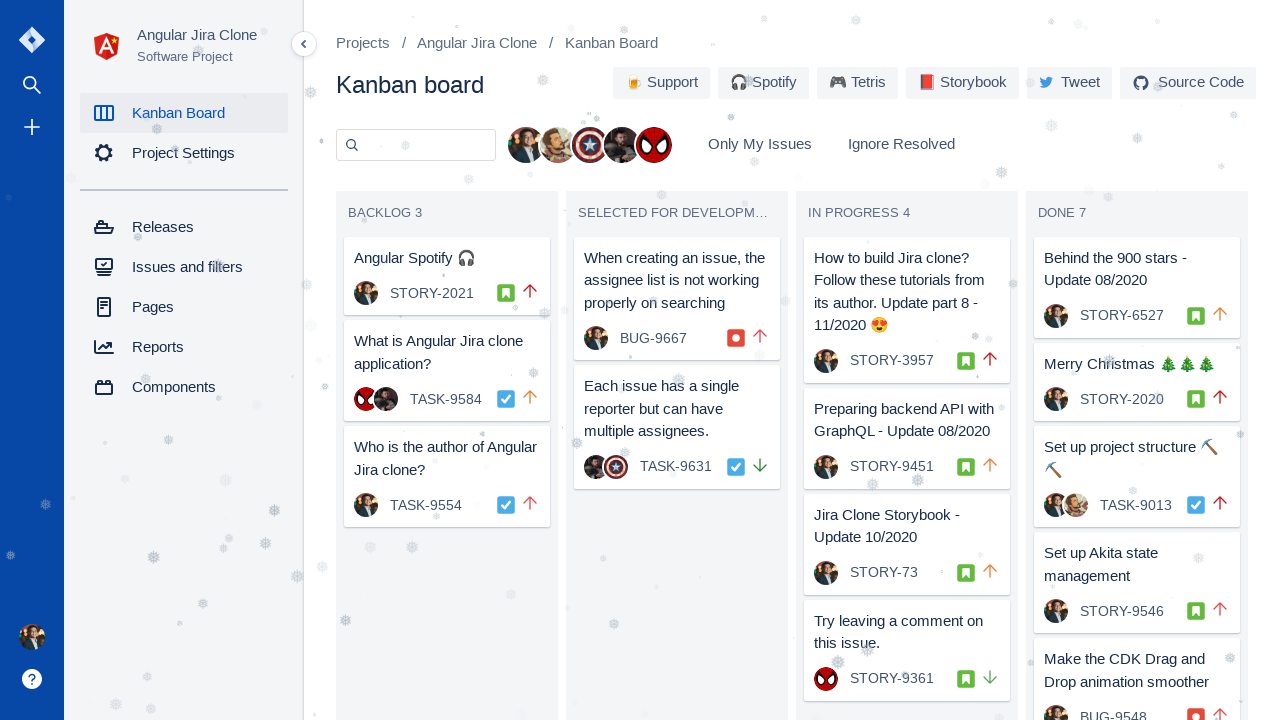

Clicked the create issue button to open the dialog at (32, 127) on role=complementary >> svg >> nth=2
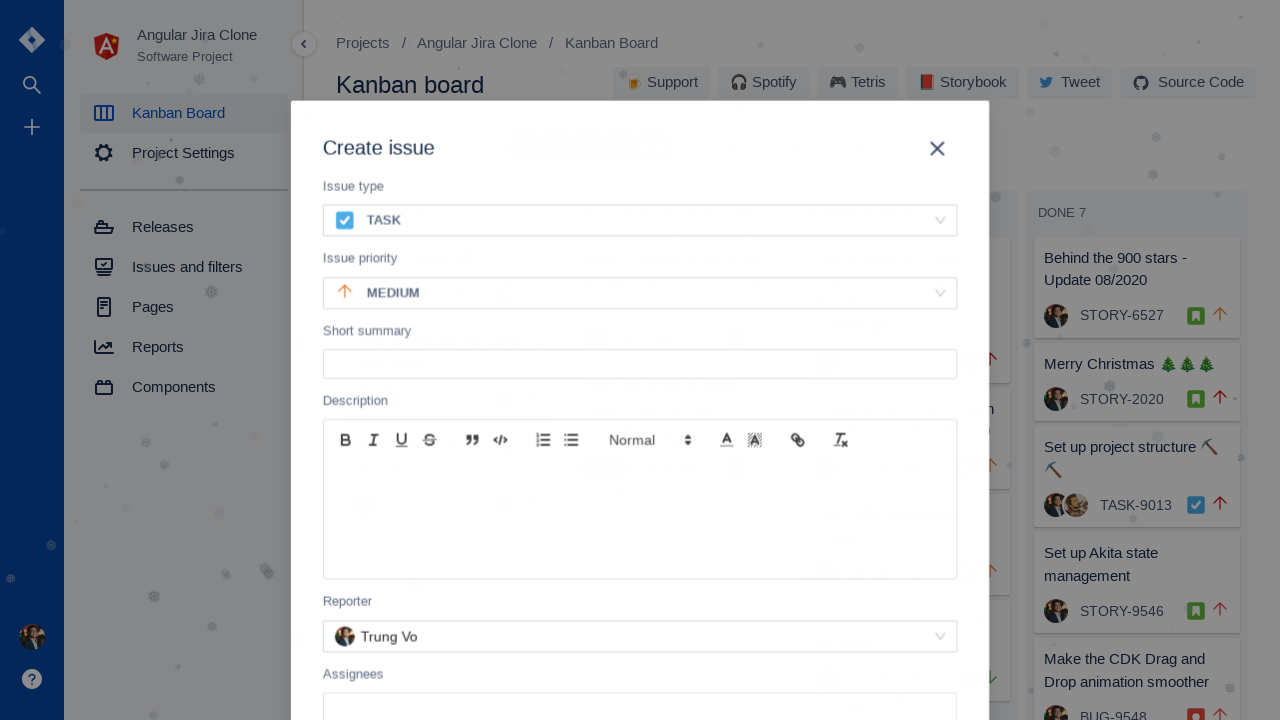

Retrieved the disabled state of the Create Issue button
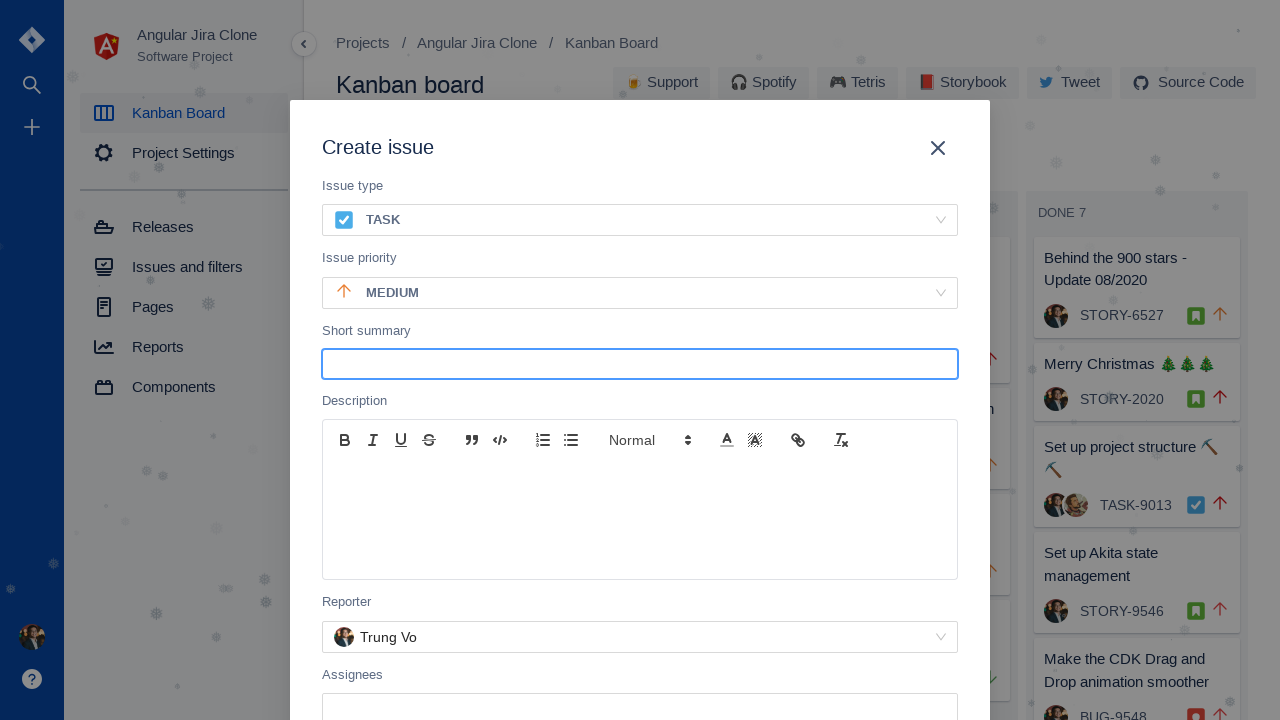

Verified that the Create Issue button is disabled when no data is entered
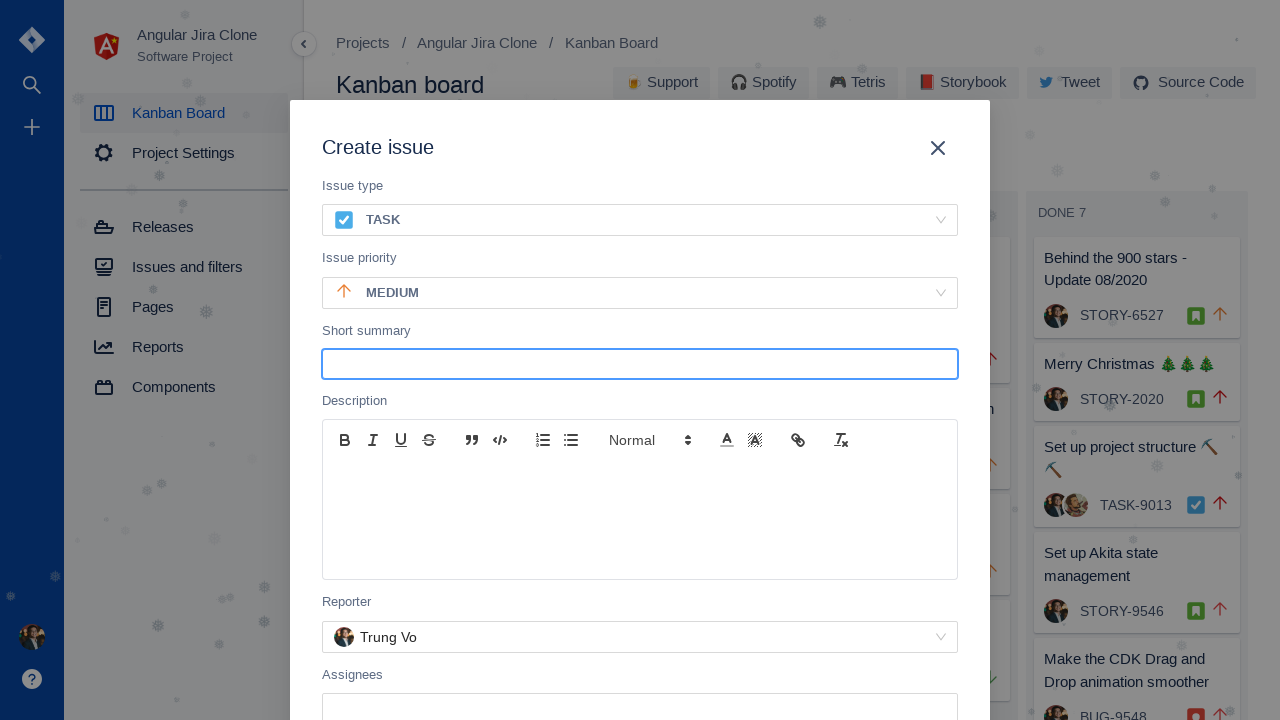

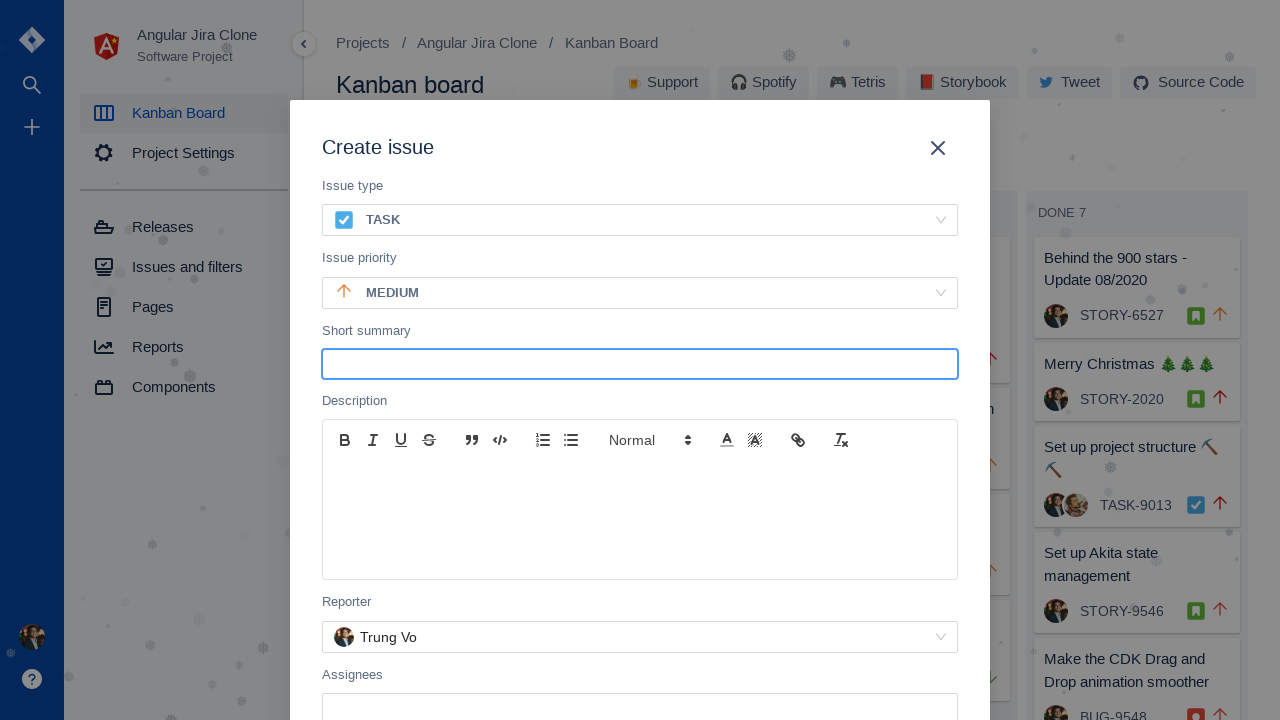